Tests interaction with Shadow DOM elements by navigating to a Shadow DOM demo page and entering text into an input field nested within multiple shadow roots

Starting URL: https://selectorshub.com/iframe-in-shadow-dom/

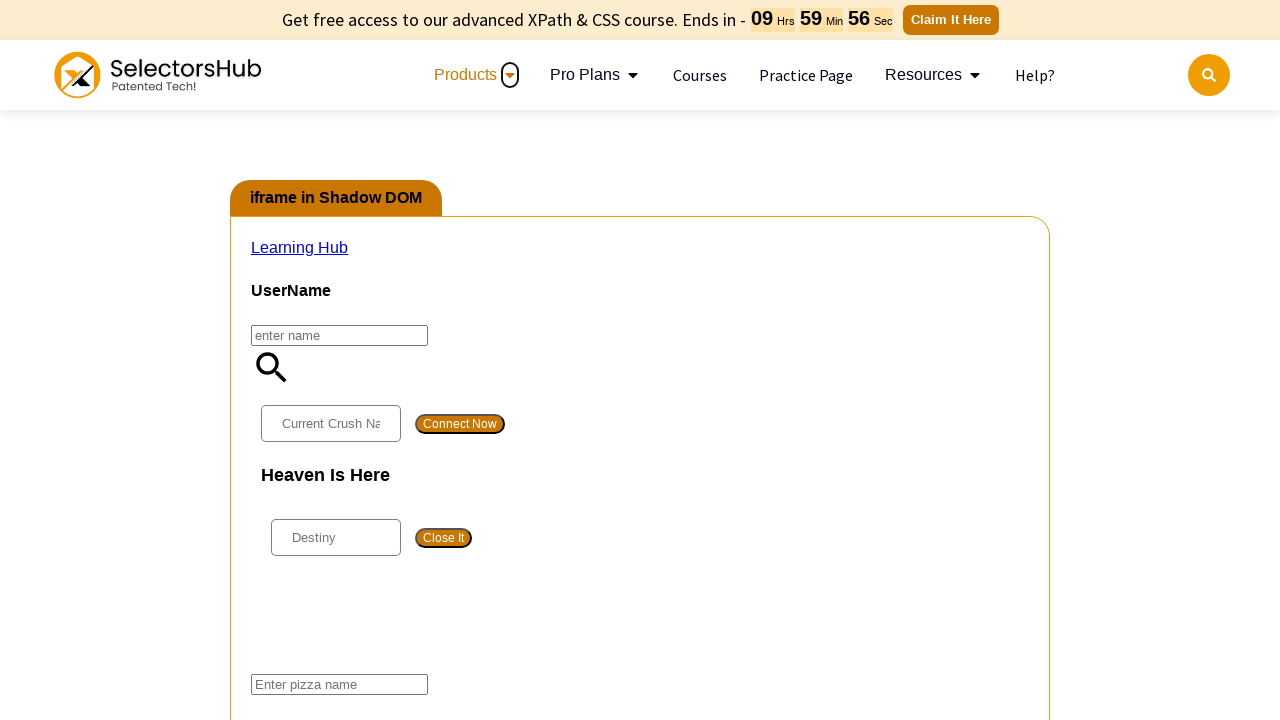

Waited 3 seconds for page to load
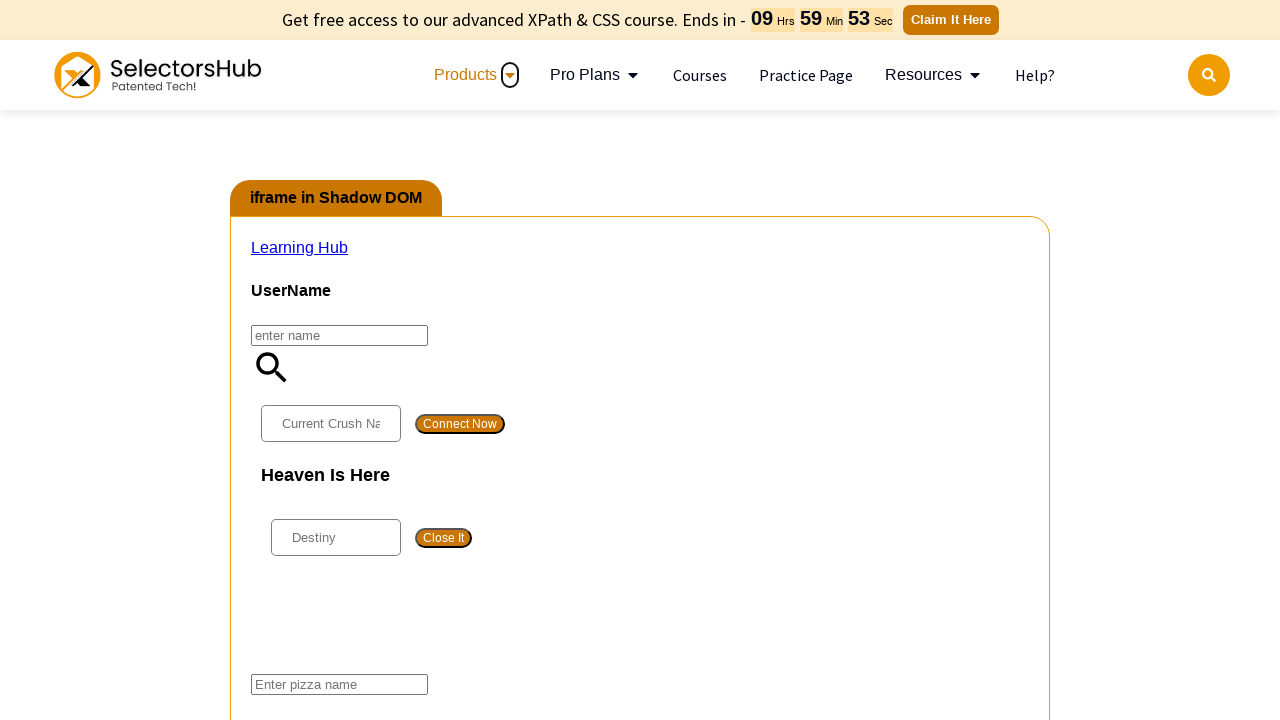

Filled pizza input field with 'veg pizza' nested within multiple shadow roots on #userName >> #app2 >> #pizza
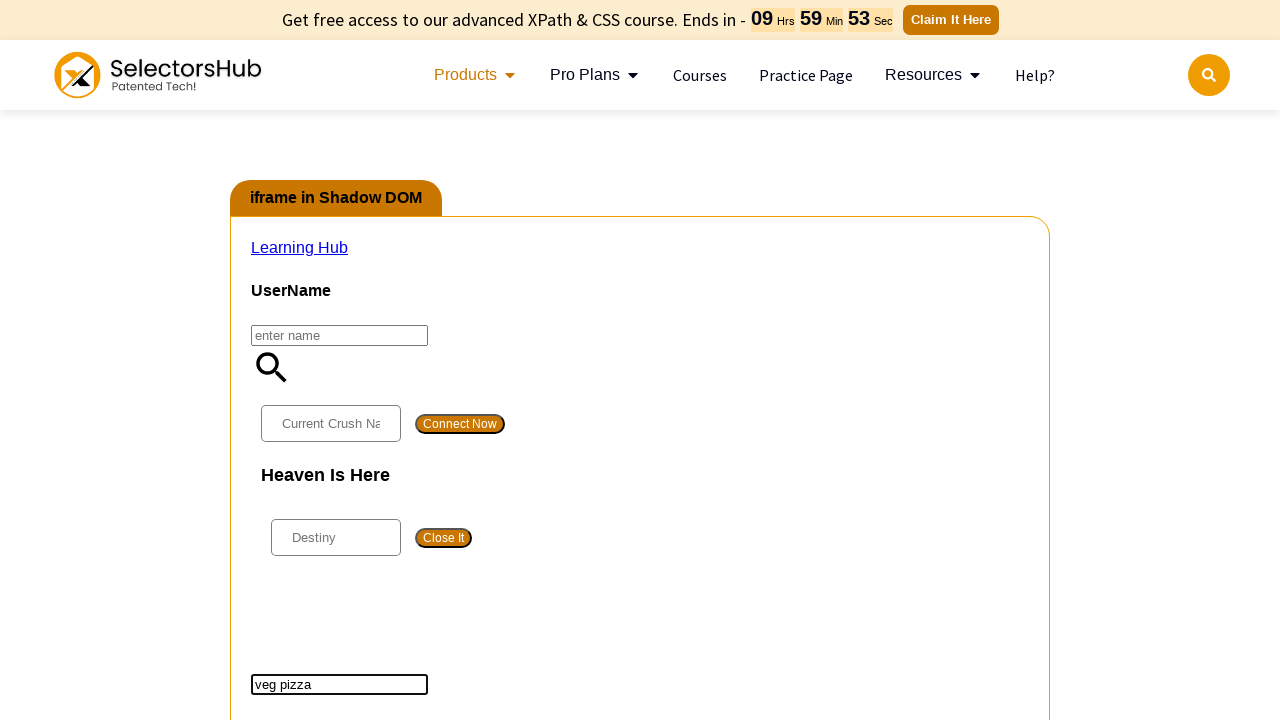

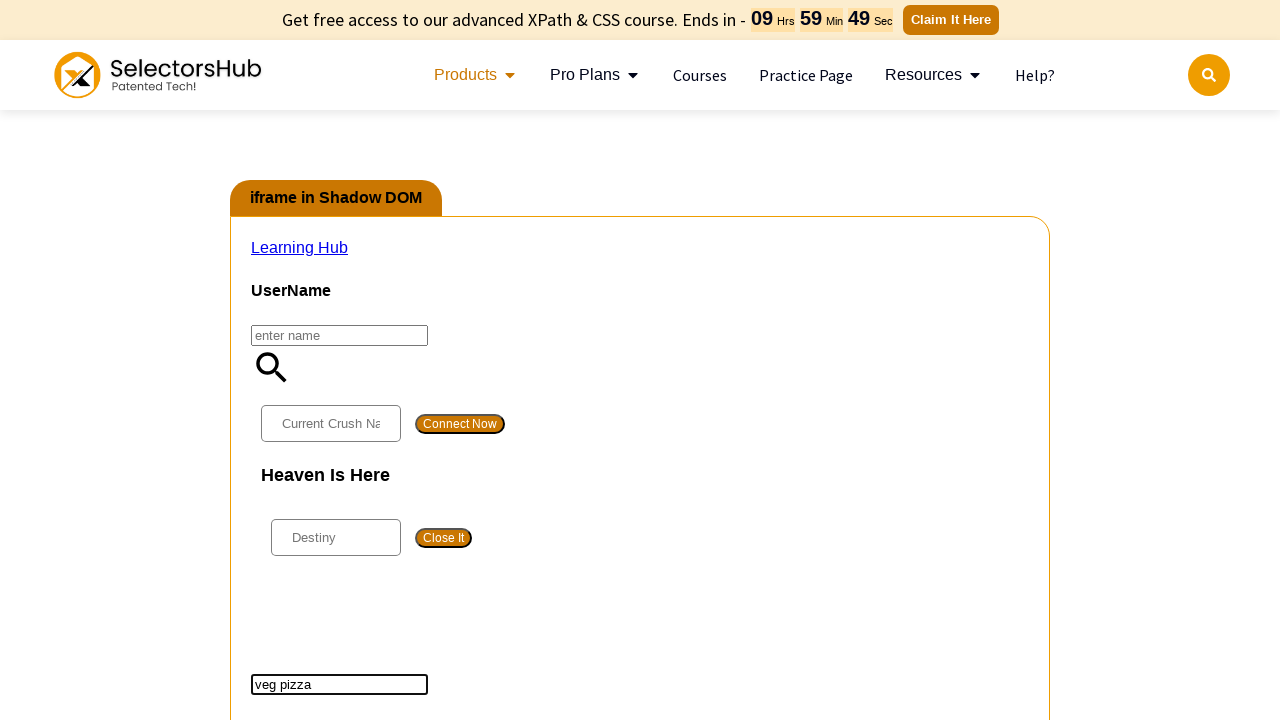